Tests drag and drop functionality on jQuery UI demo page by dragging an element from source to destination within an iframe

Starting URL: https://jqueryui.com/droppable/

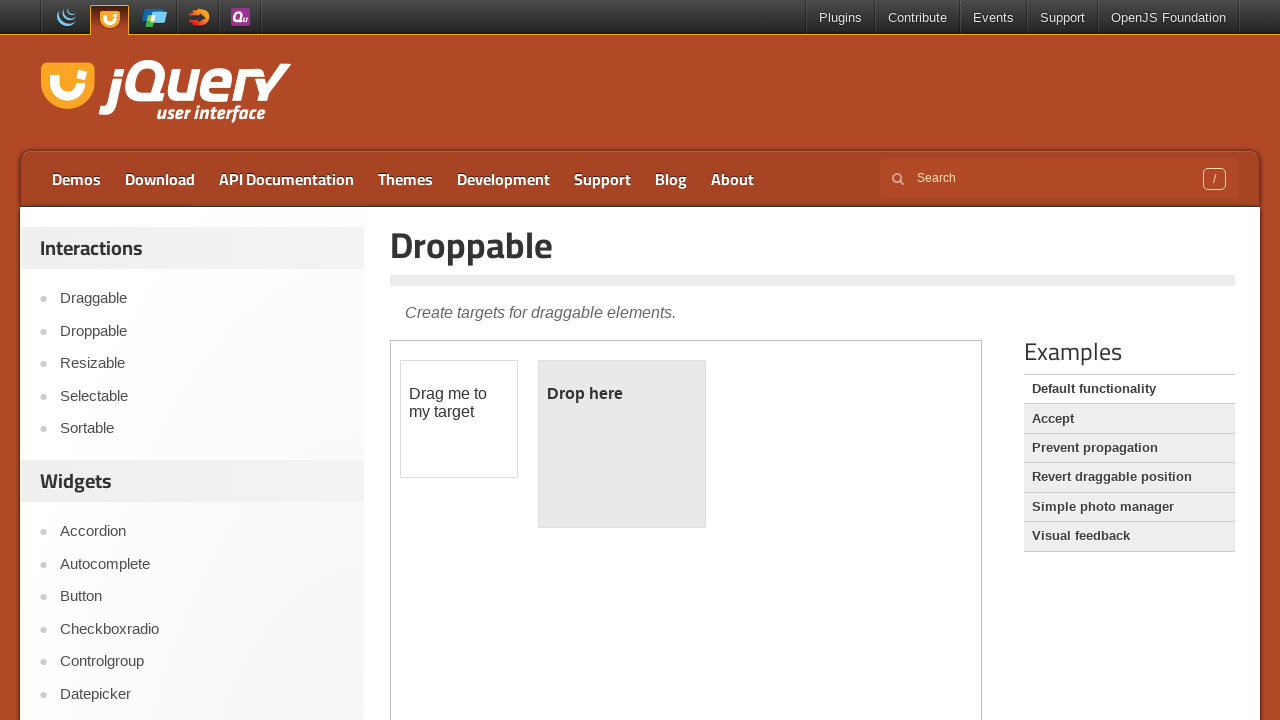

Located the demo iframe
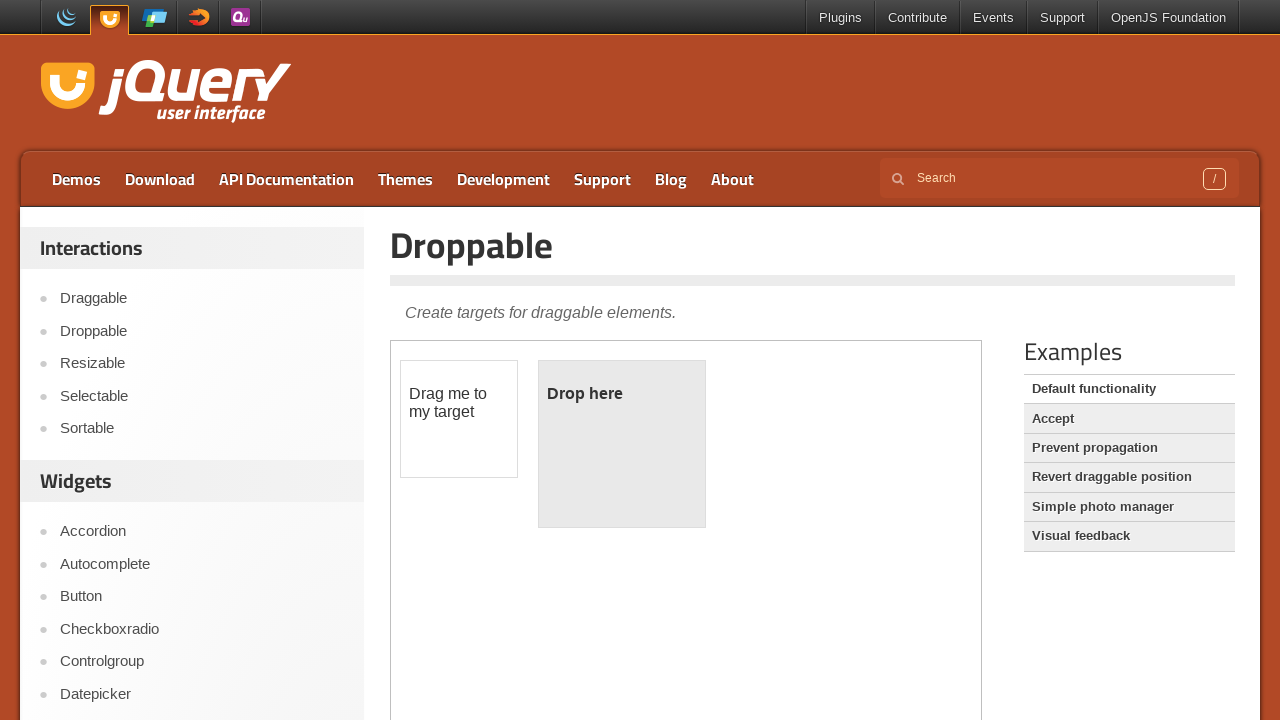

Located the draggable element within iframe
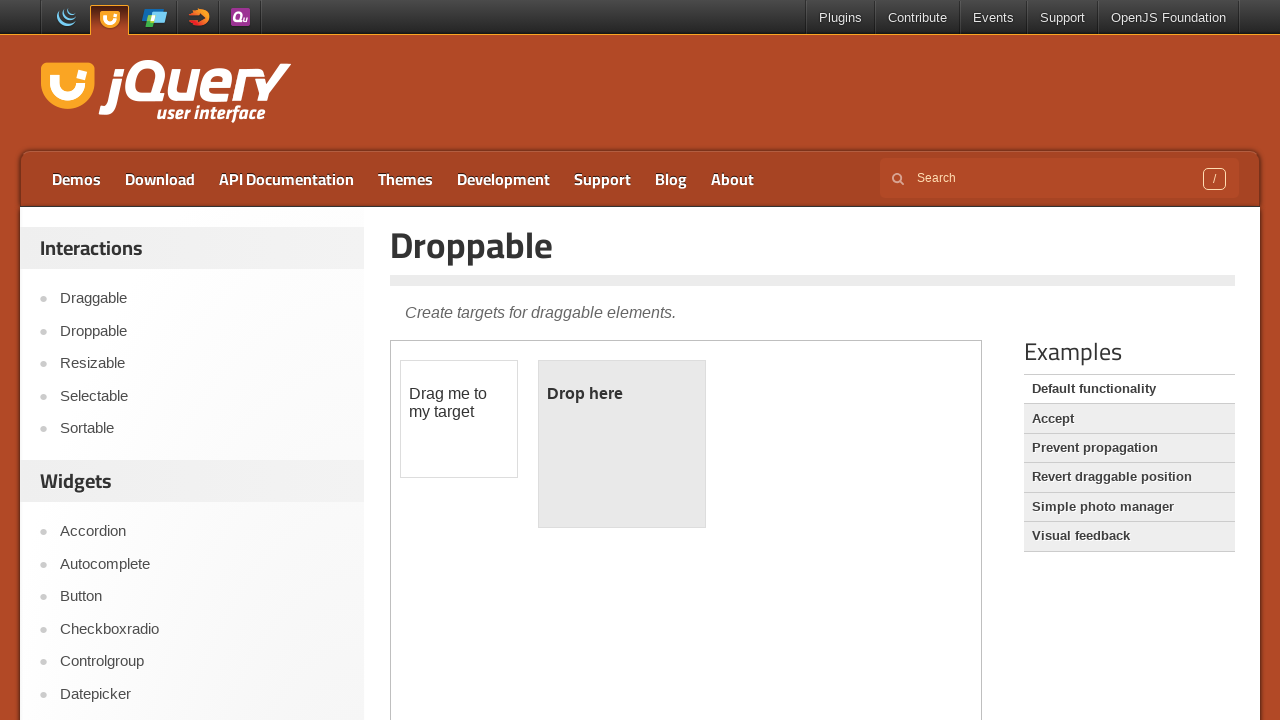

Located the droppable element within iframe
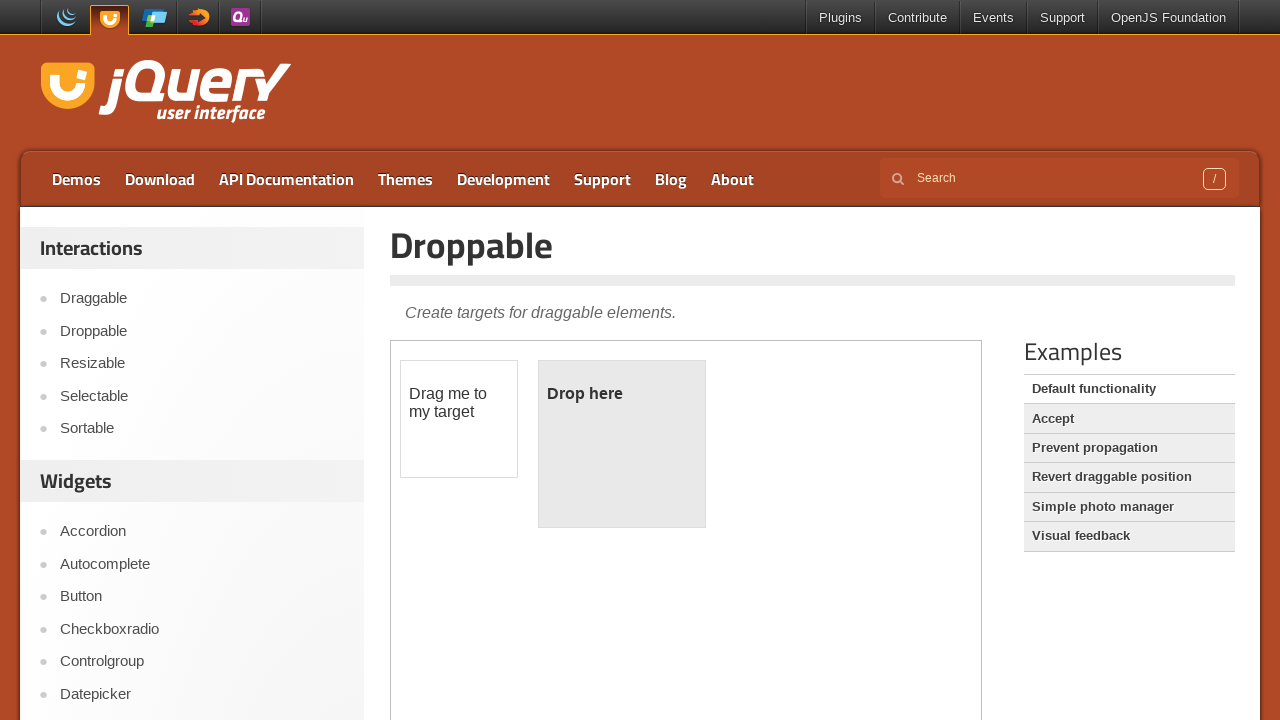

Draggable element is now visible
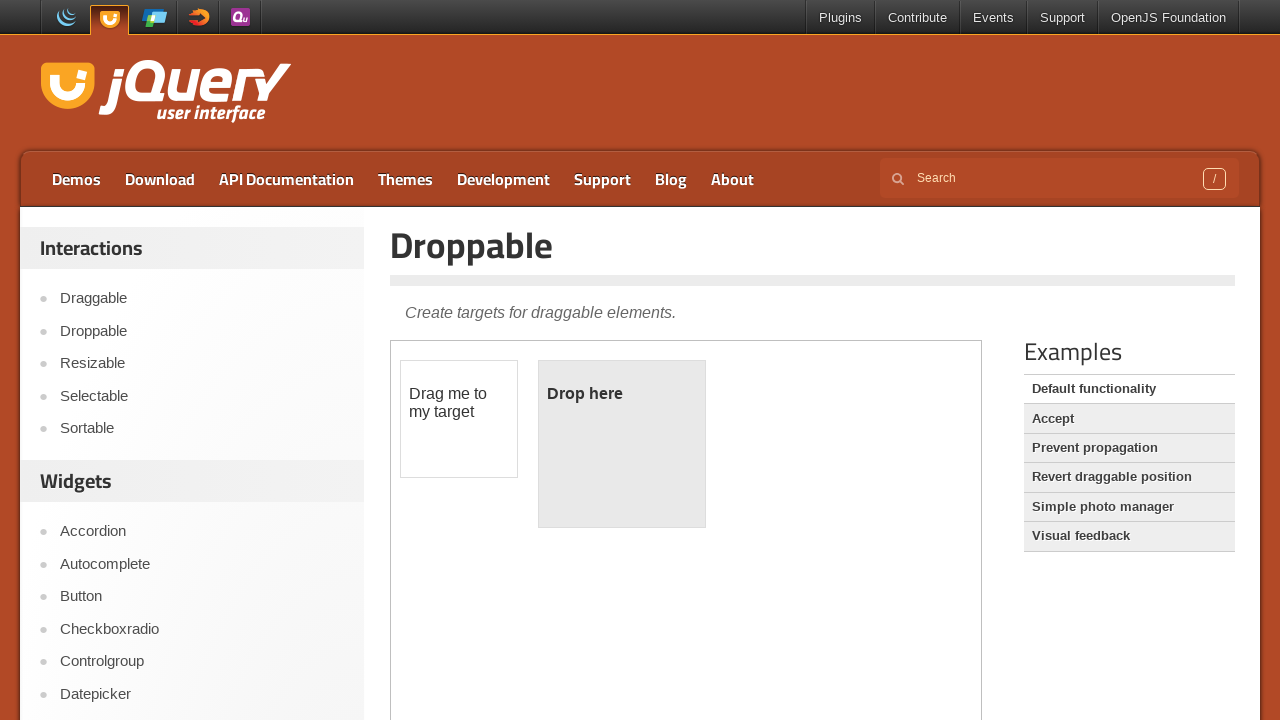

Dragged element from source to destination at (622, 444)
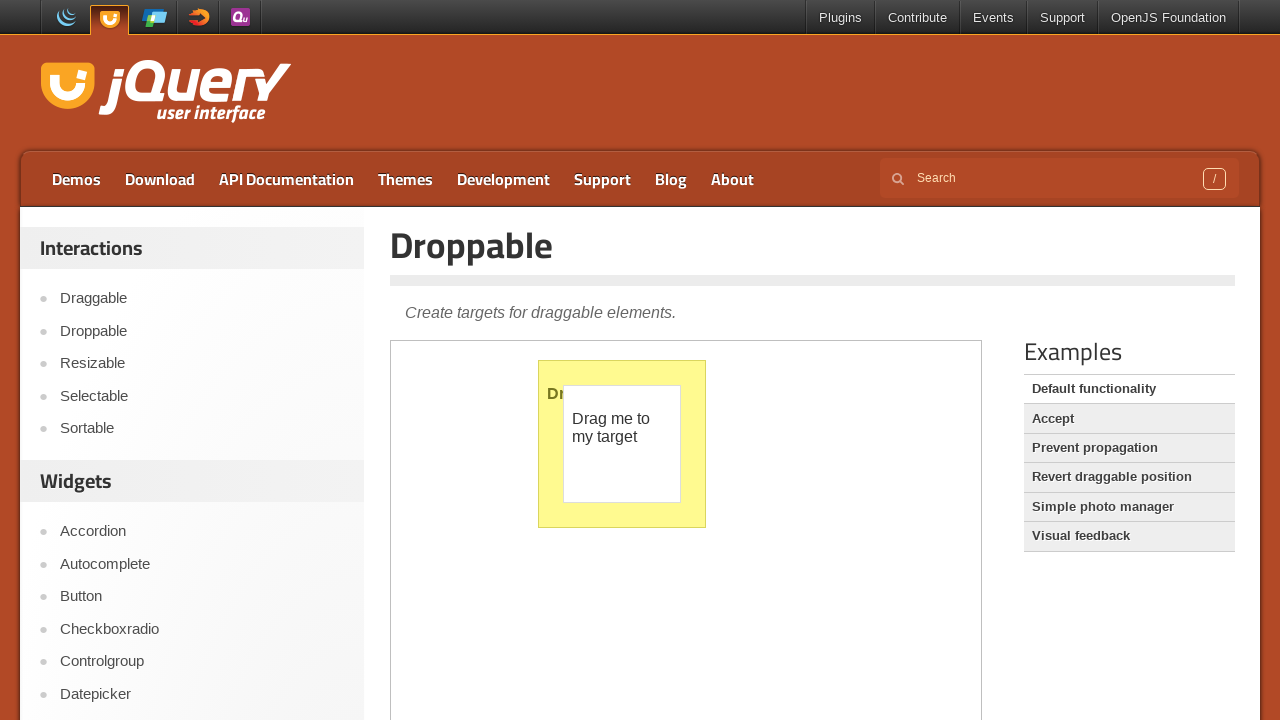

Captured final screenshot after drag and drop operation
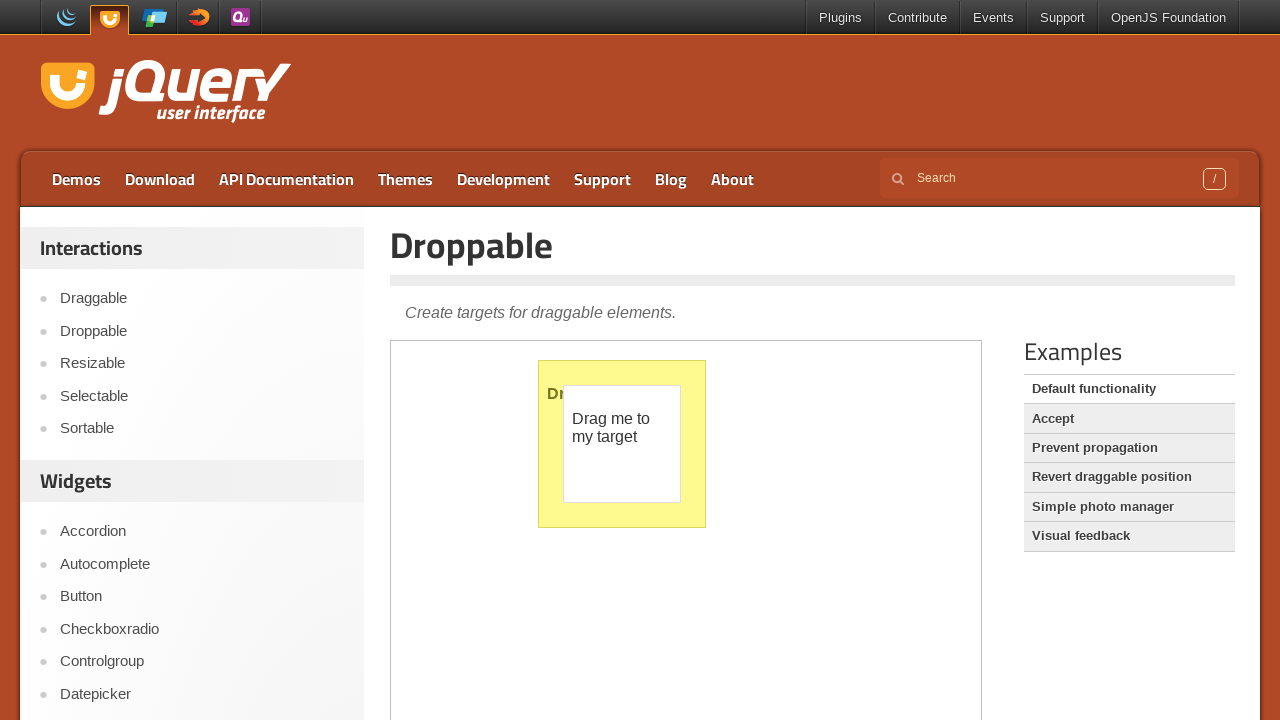

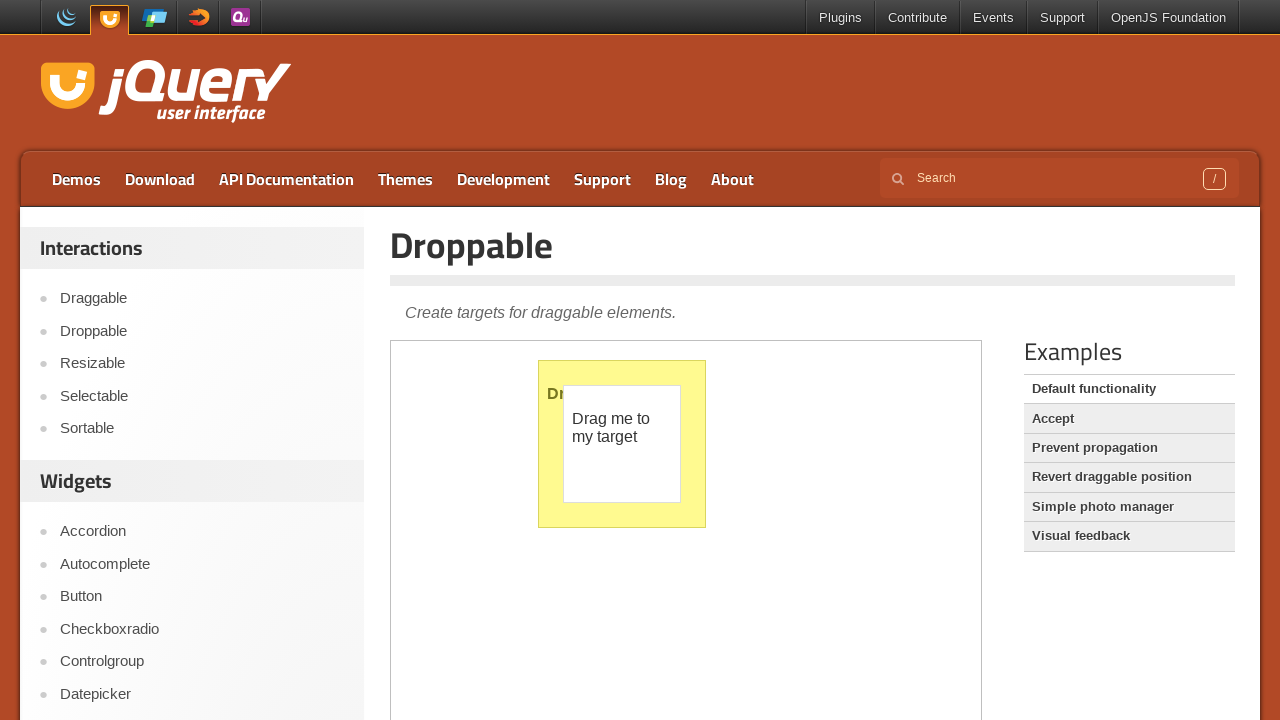